Tests window handling by clicking a link that opens a new window/tab and switching between windows

Starting URL: https://the-internet.herokuapp.com/windows

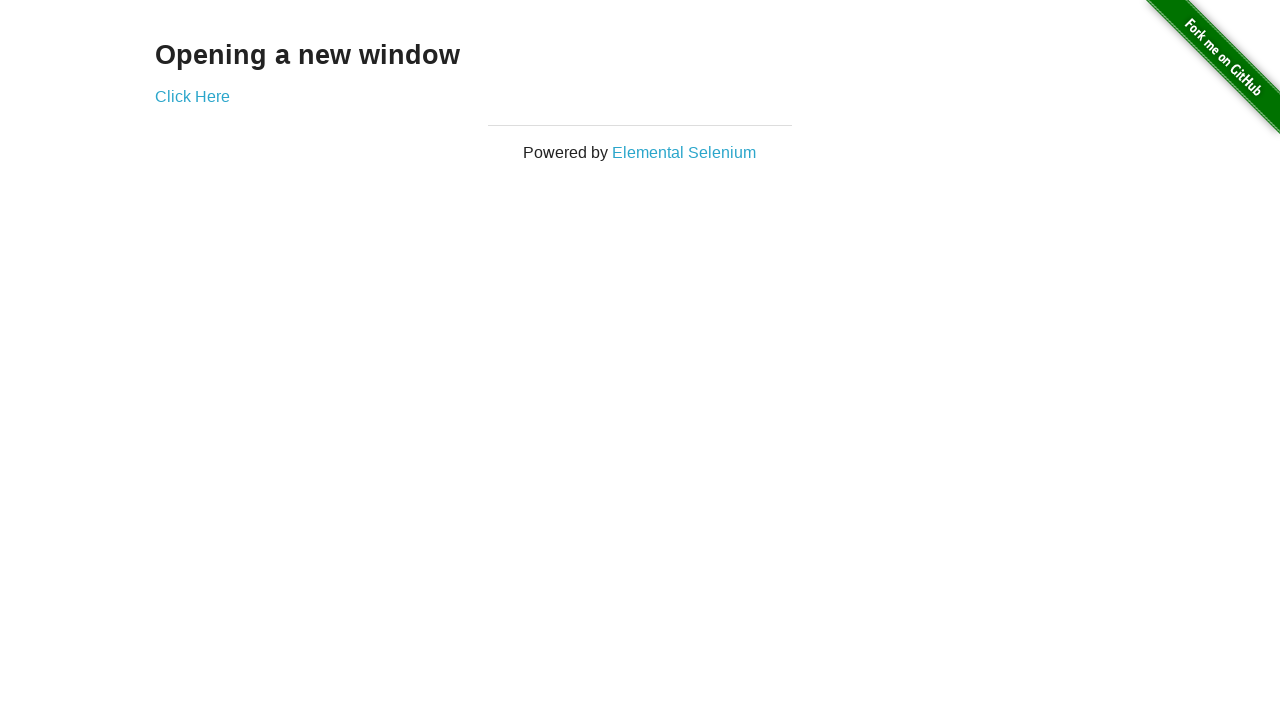

Clicked 'Click Here' link to open new window at (192, 96) on a:has-text('Click Here')
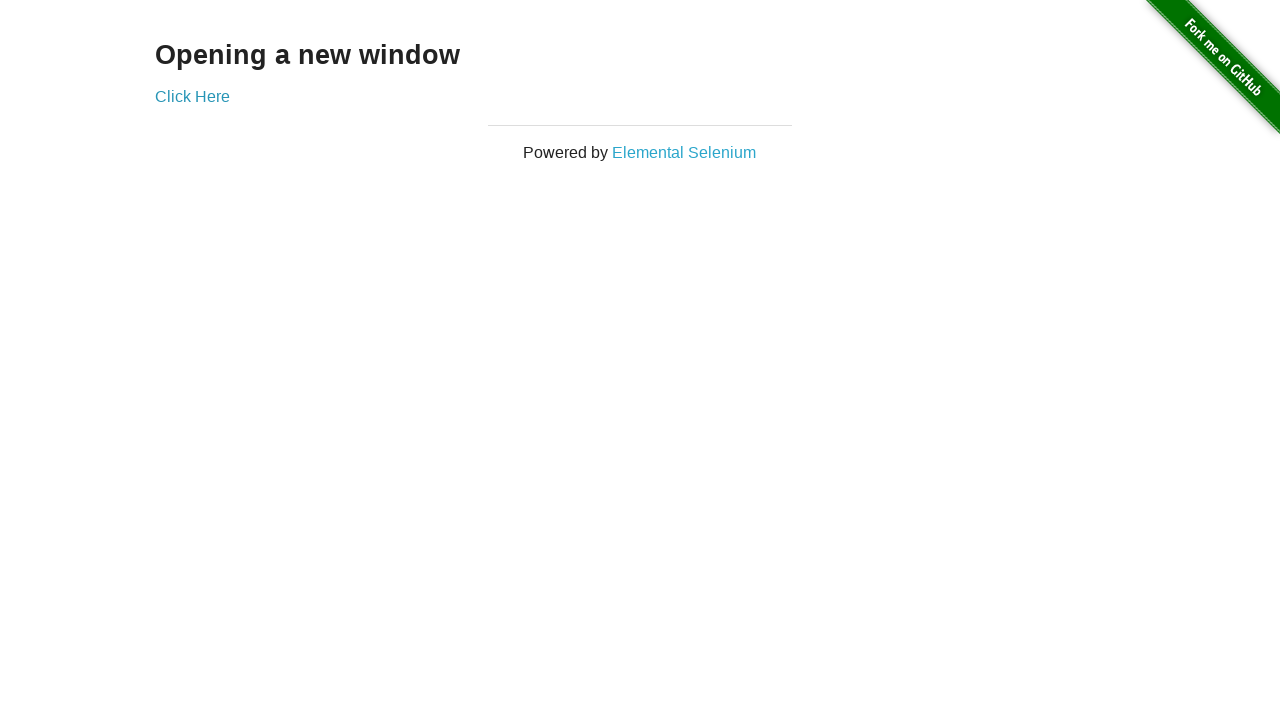

Obtained reference to newly opened window/tab
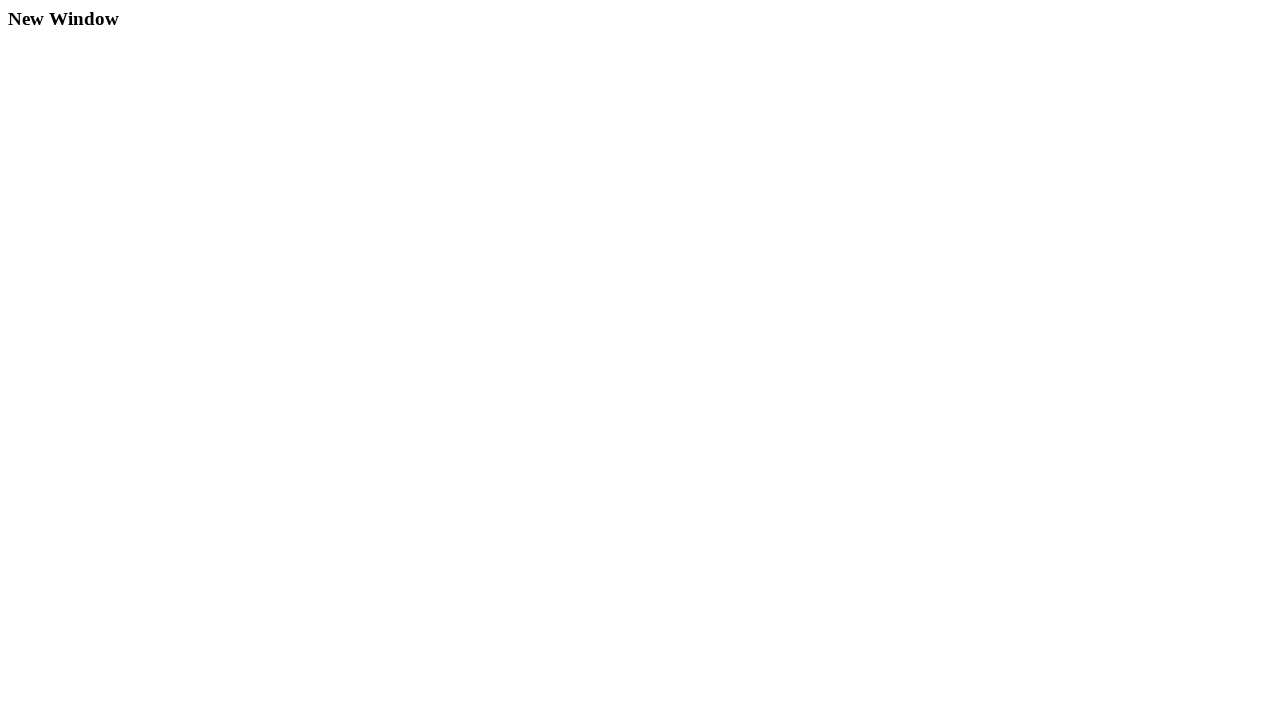

New window finished loading
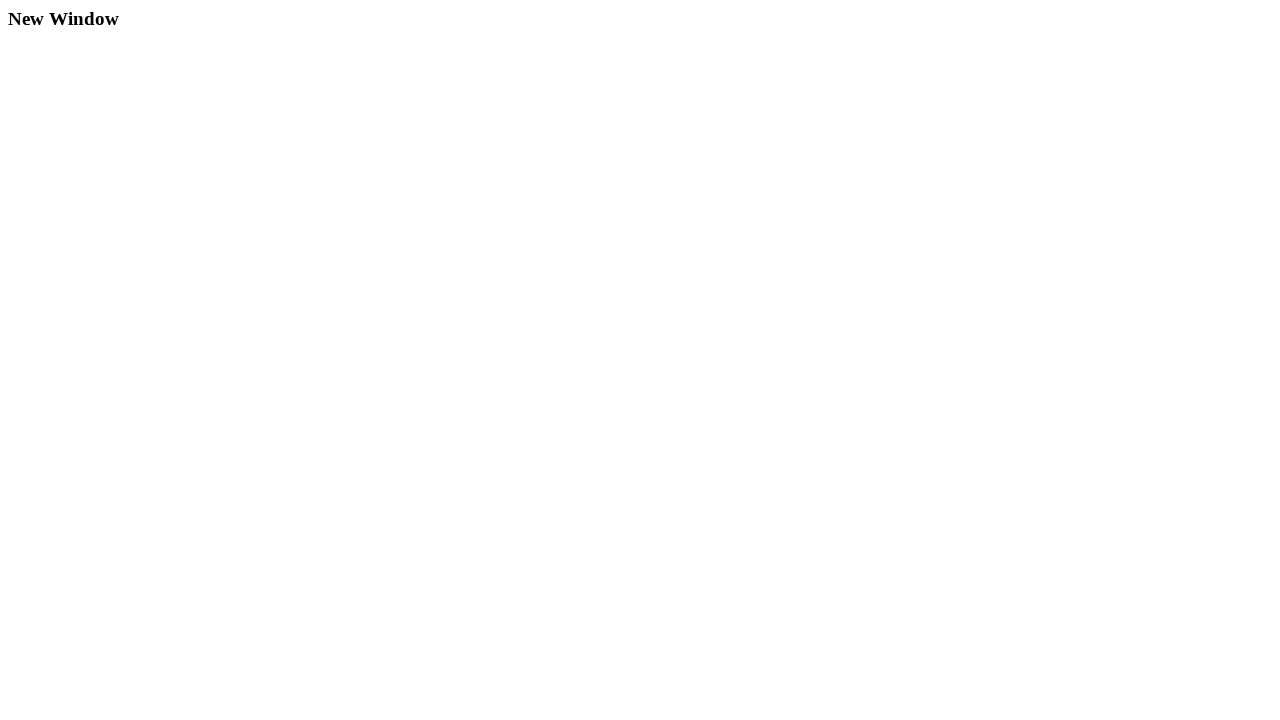

Retrieved new window title: 'New Window'
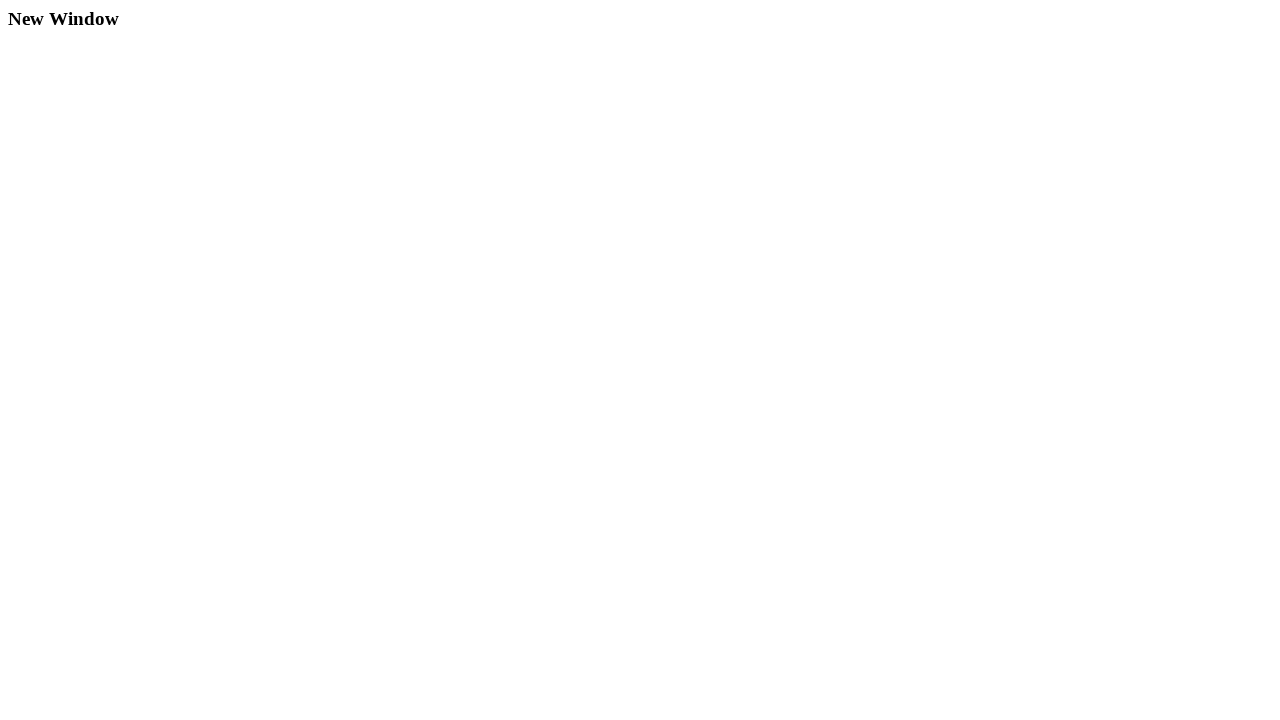

Retrieved original window title: 'The Internet'
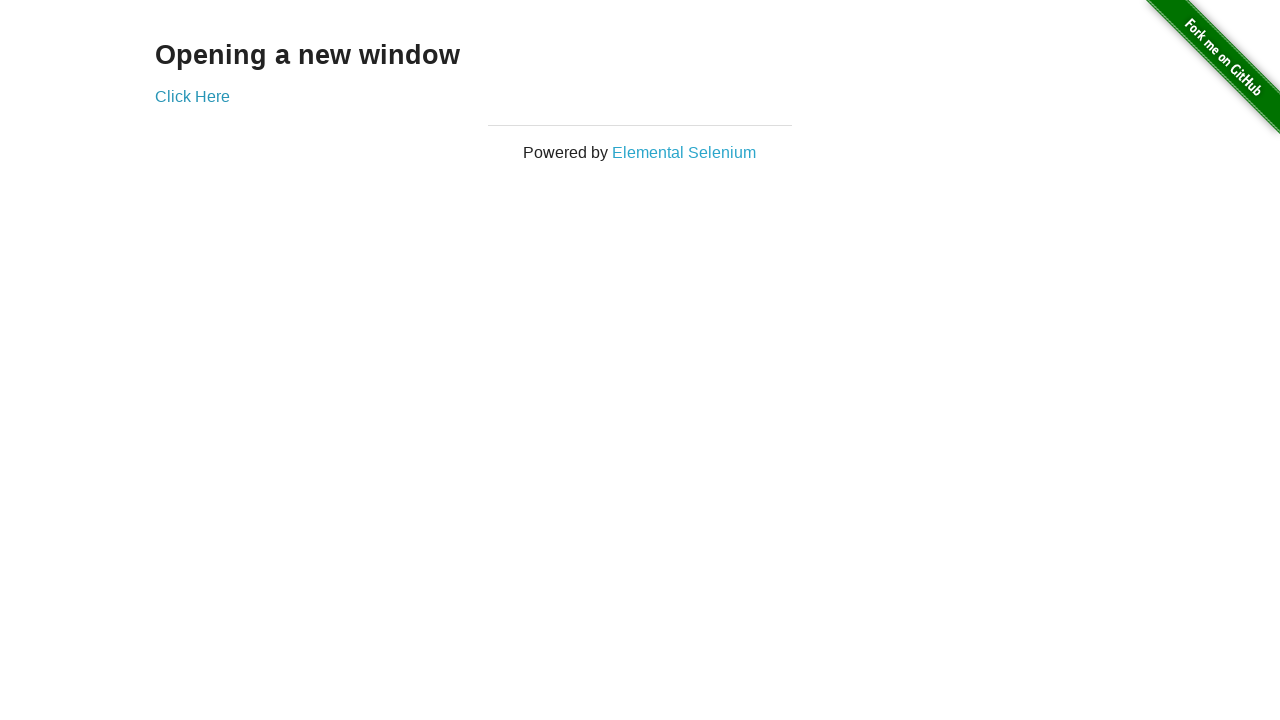

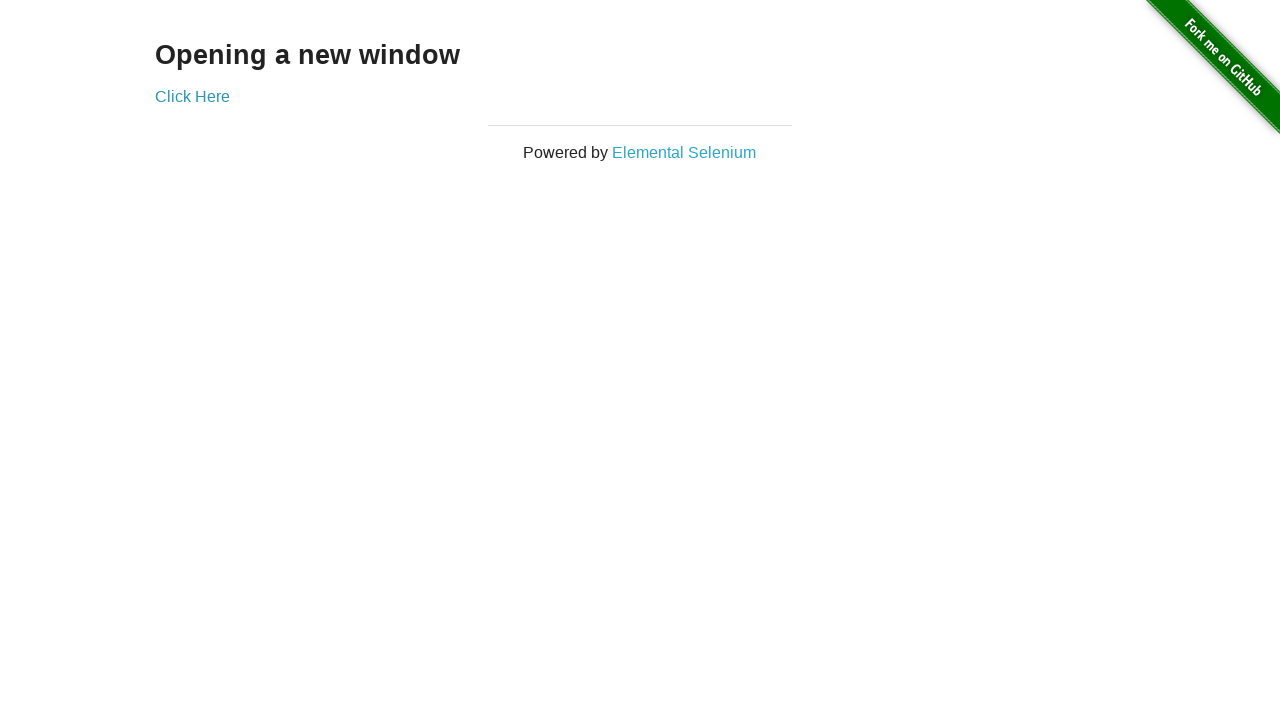